Tests that the counter displays the current number of todo items

Starting URL: https://demo.playwright.dev/todomvc

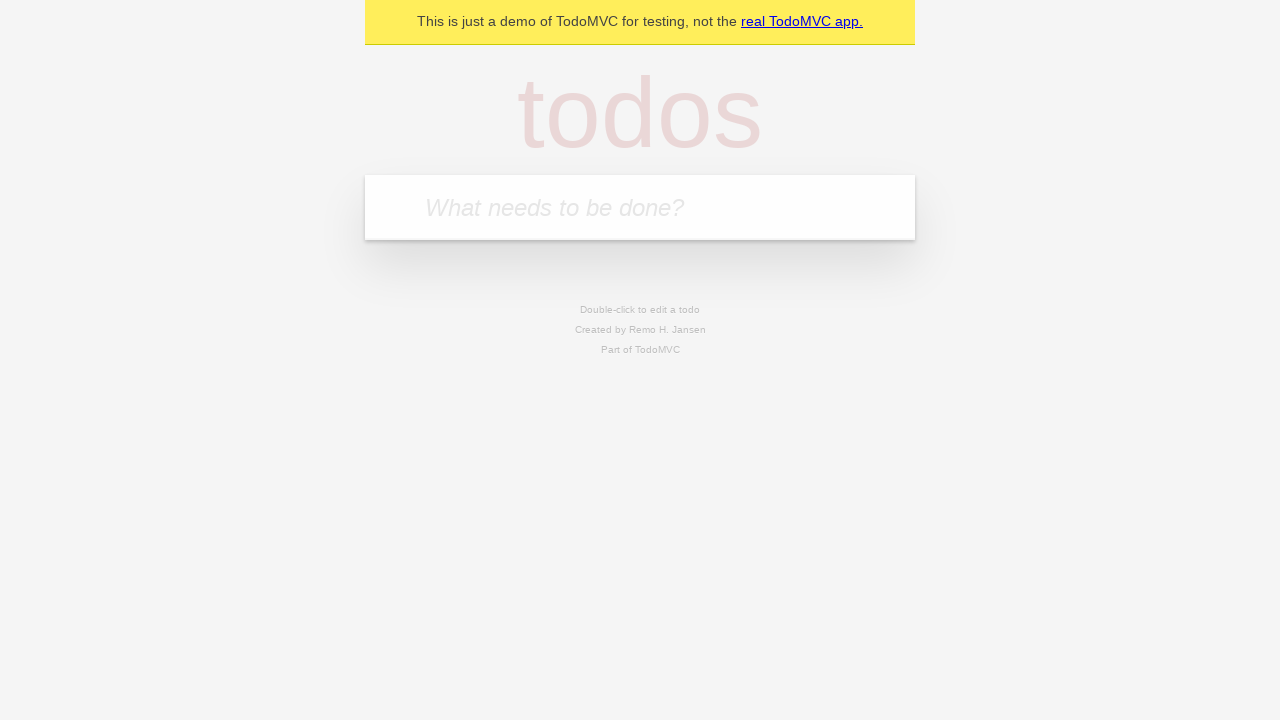

Located the 'What needs to be done?' input field
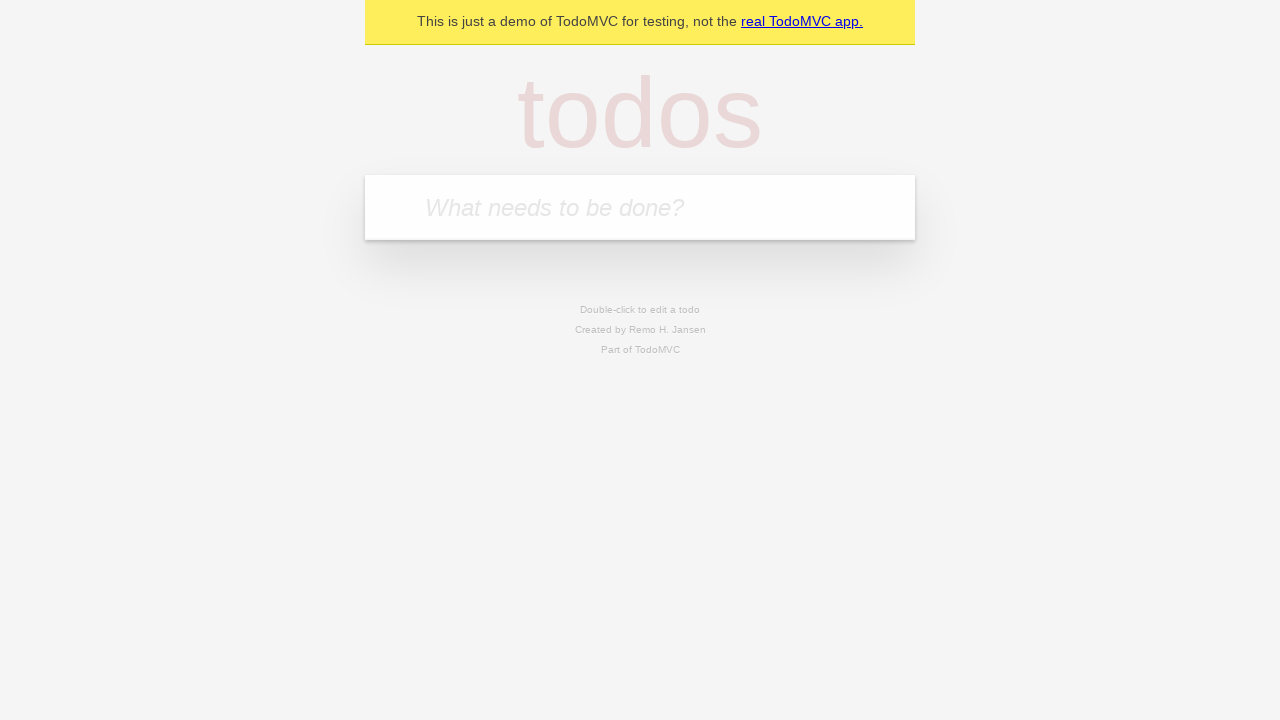

Filled first todo input with 'buy some cheese' on internal:attr=[placeholder="What needs to be done?"i]
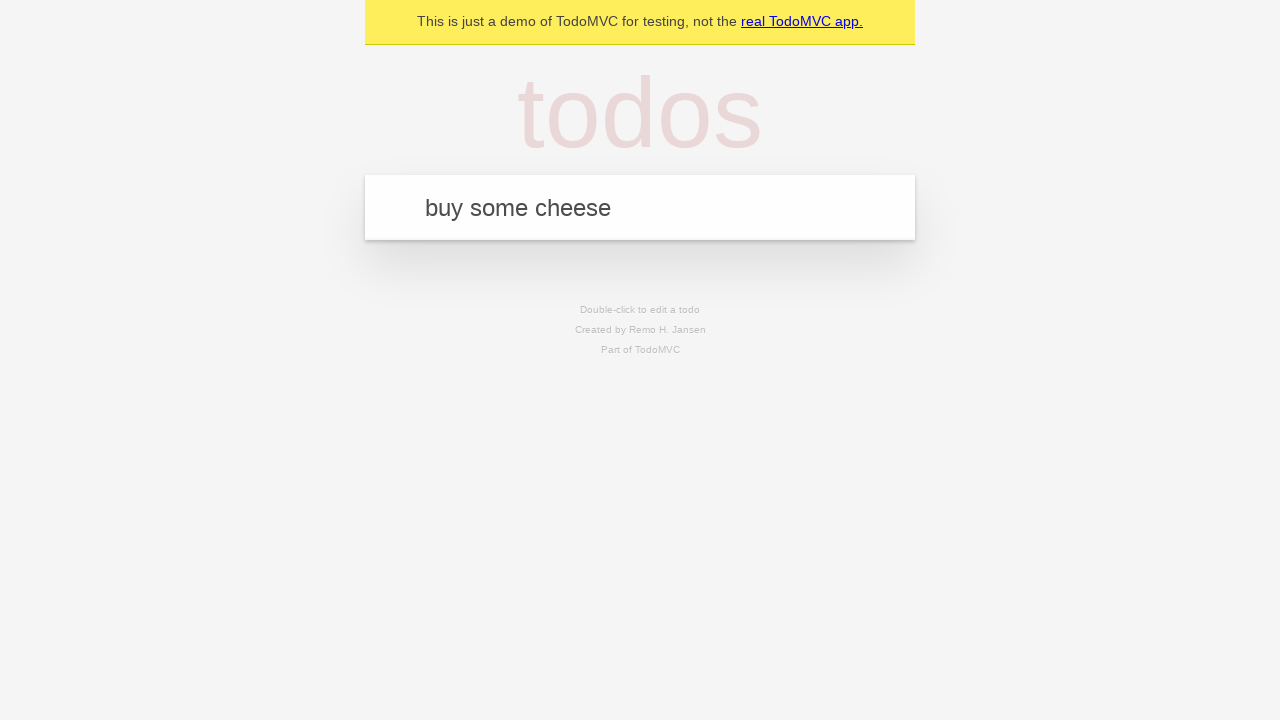

Pressed Enter to create first todo item on internal:attr=[placeholder="What needs to be done?"i]
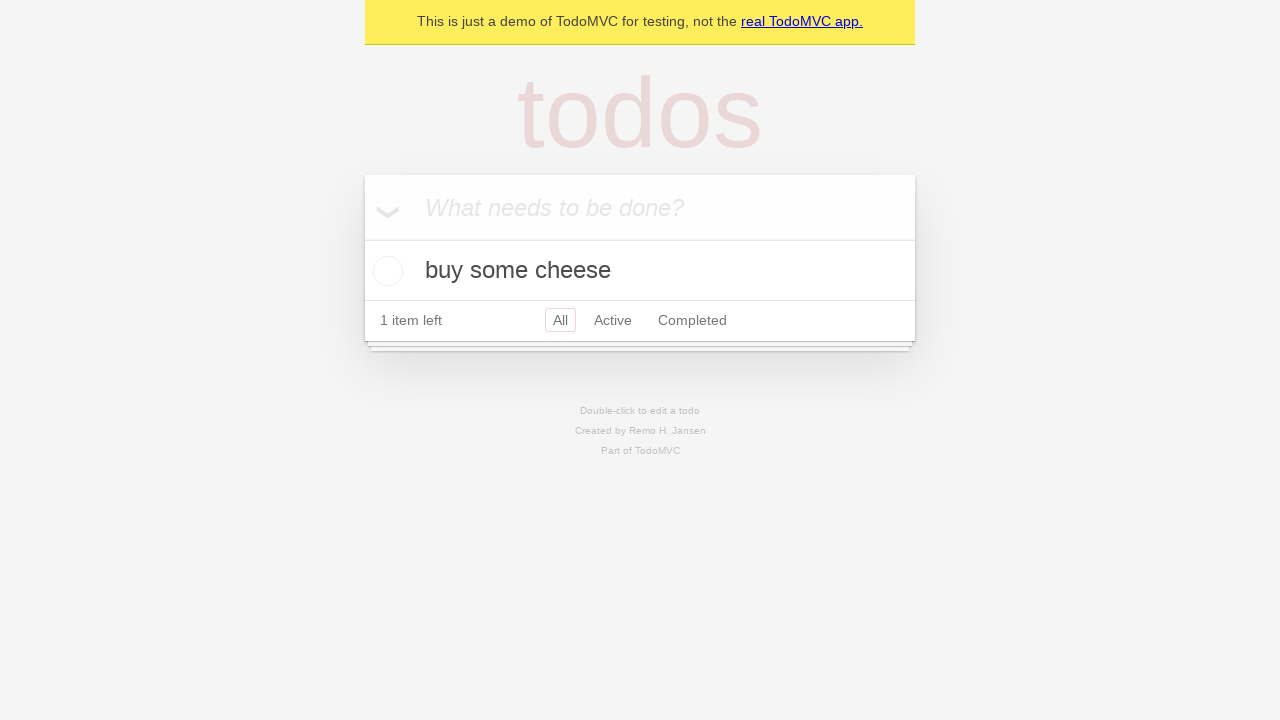

Todo counter element appeared and updated
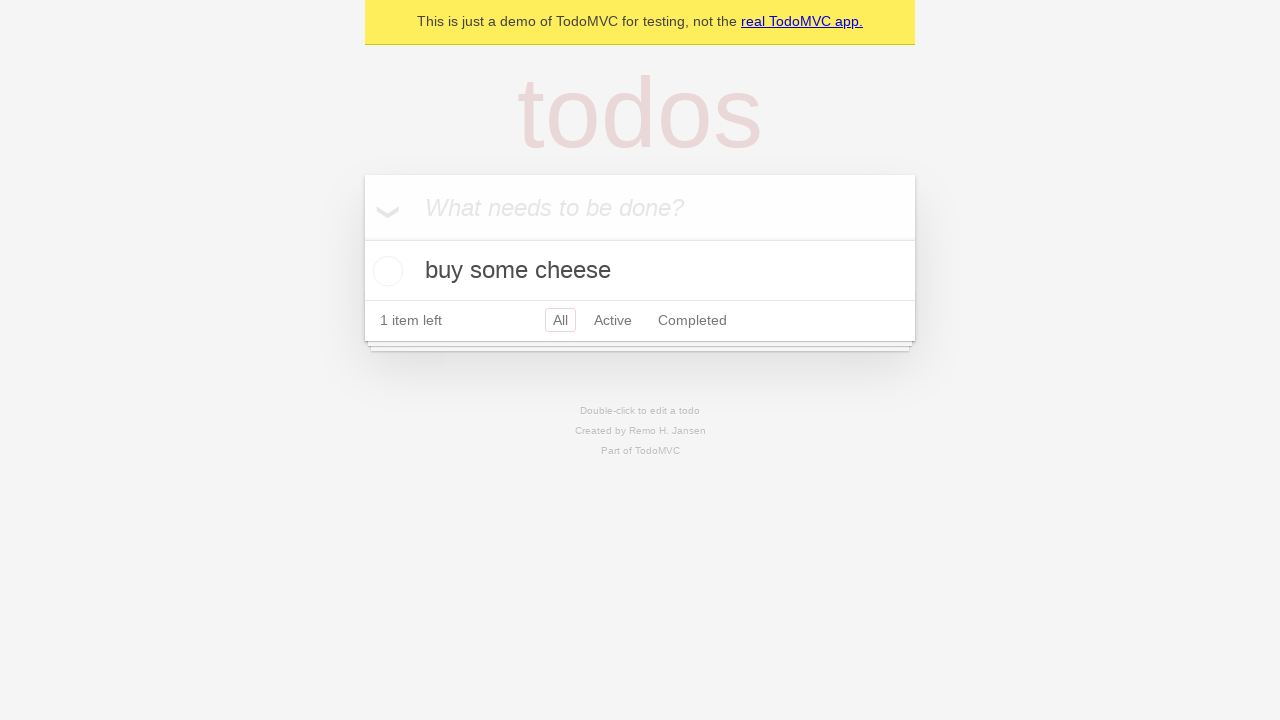

Filled second todo input with 'feed the cat' on internal:attr=[placeholder="What needs to be done?"i]
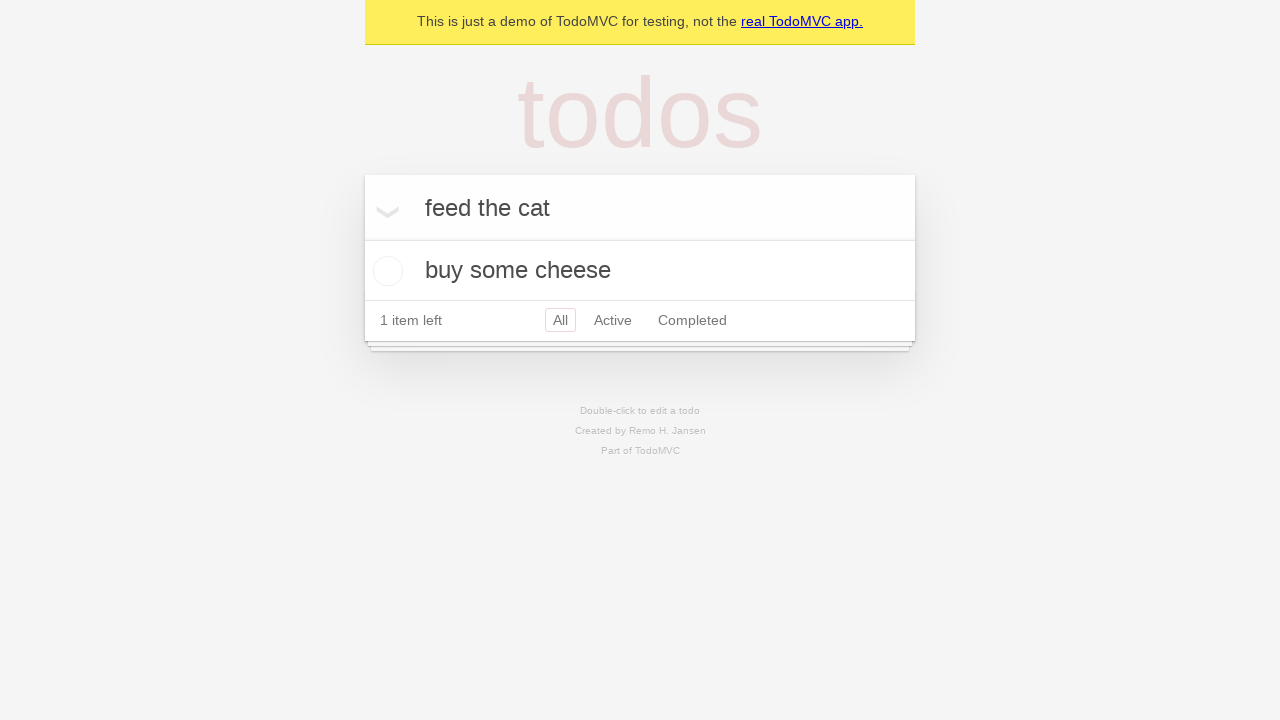

Pressed Enter to create second todo item on internal:attr=[placeholder="What needs to be done?"i]
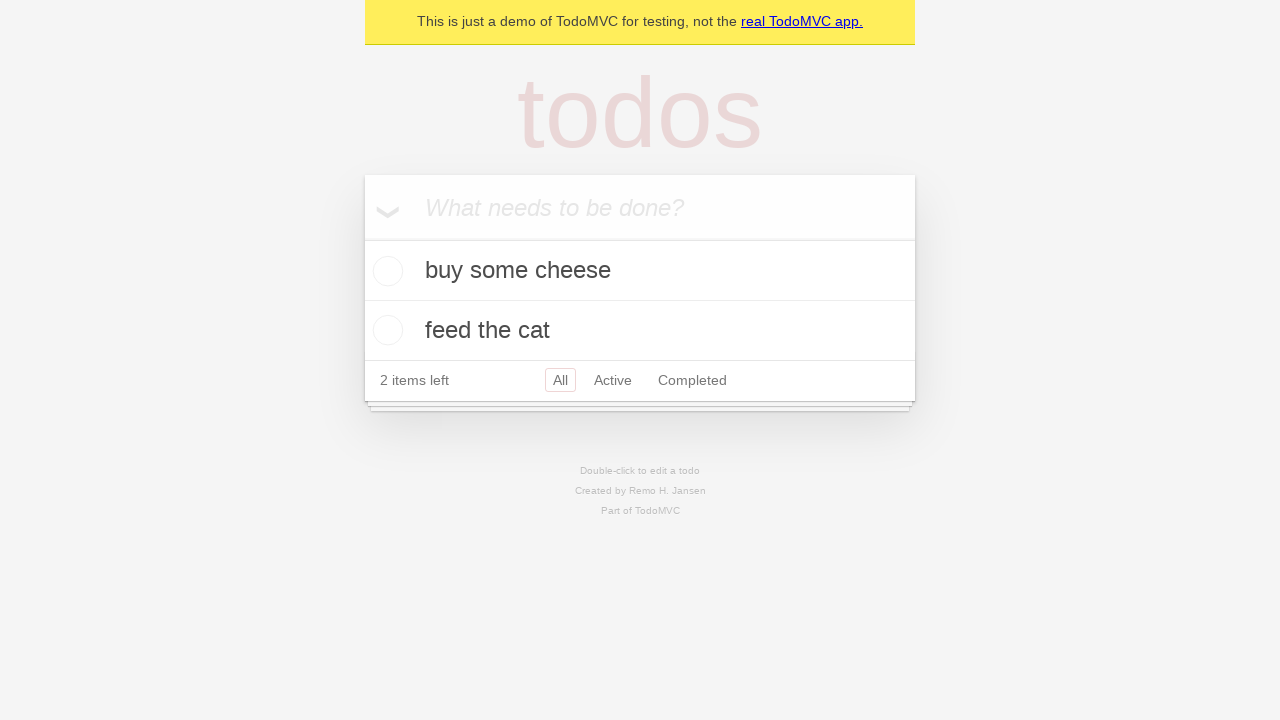

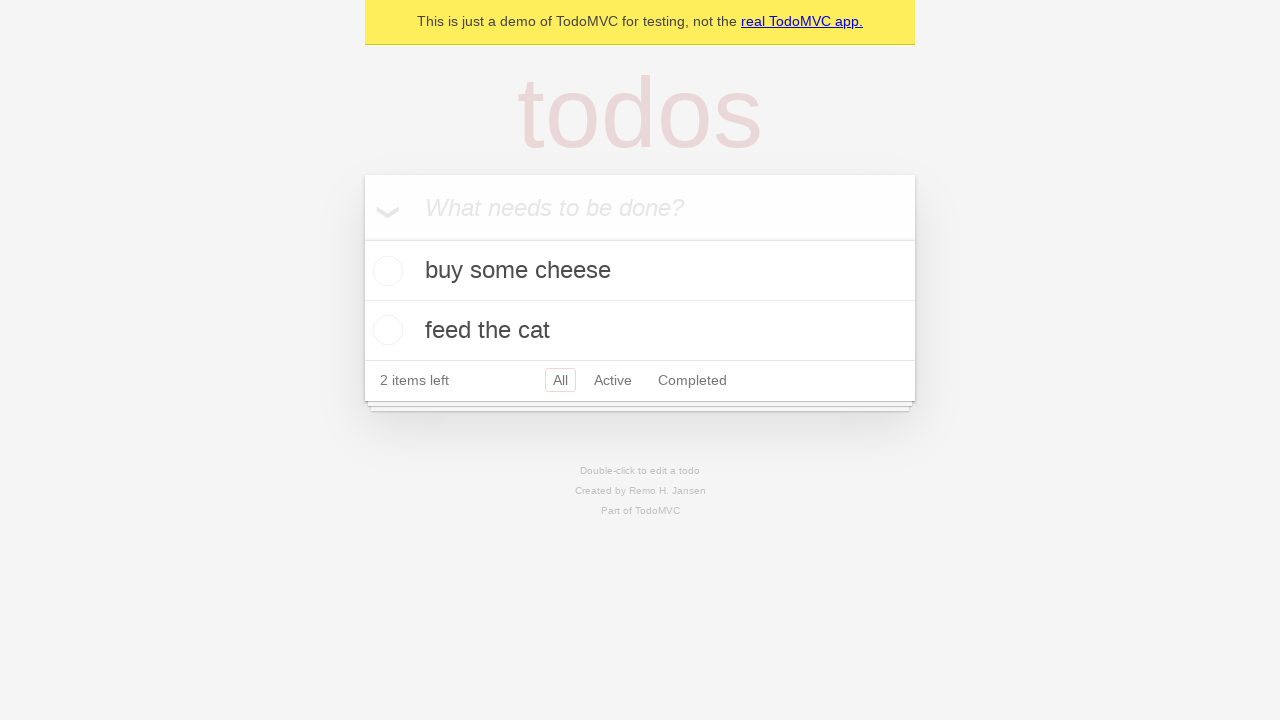